Tests simple JavaScript alert handling by clicking a button to trigger an alert, verifying the alert text, and accepting the alert

Starting URL: https://v1.training-support.net/selenium/javascript-alerts

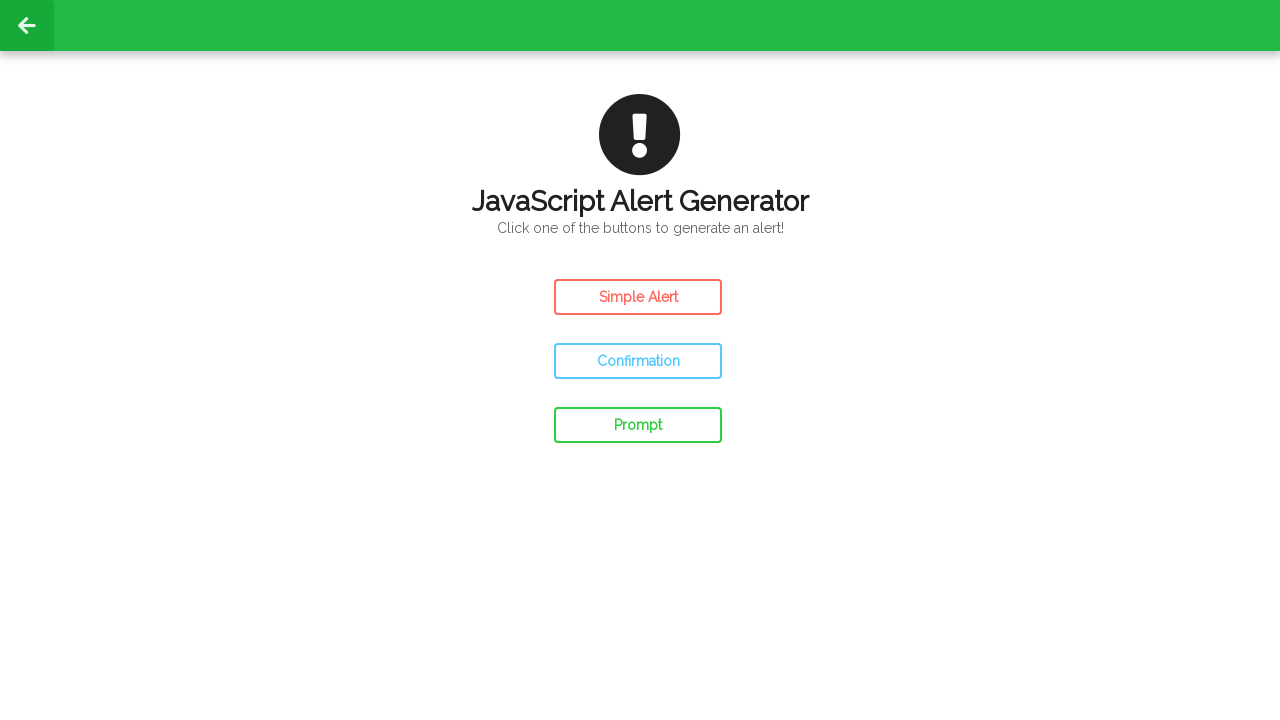

Navigated to JavaScript alerts training page
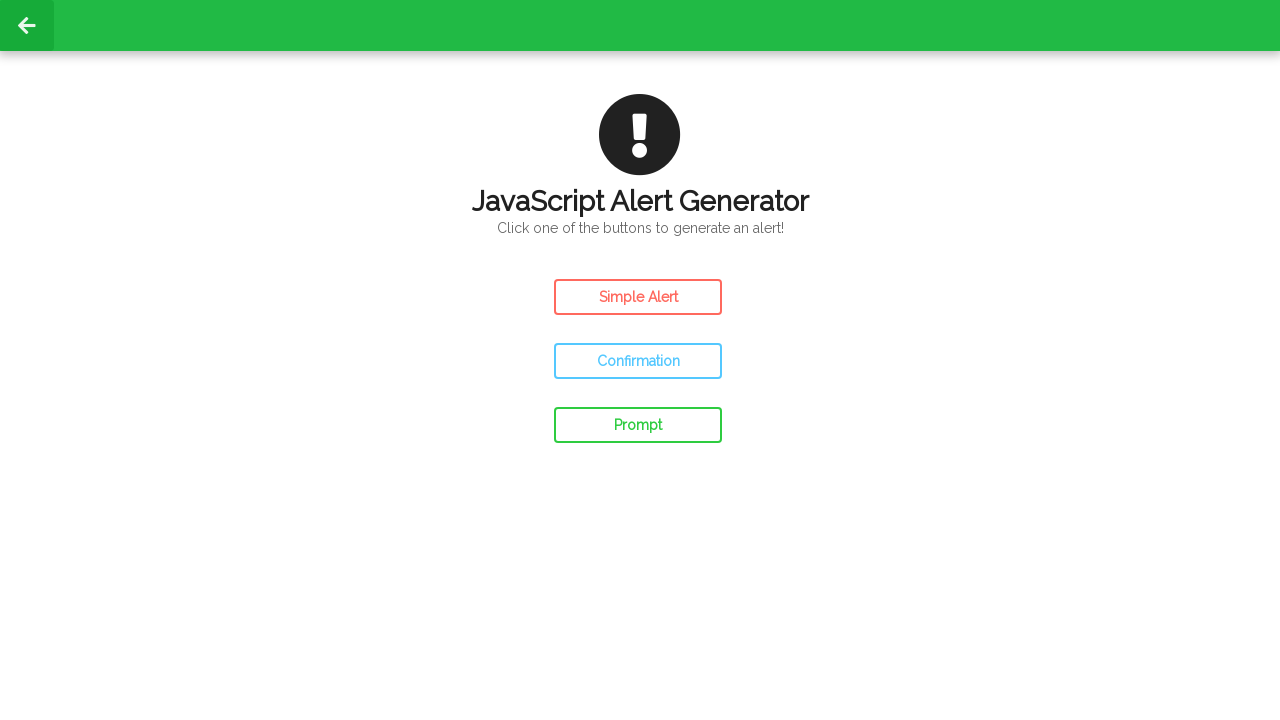

Set up dialog handler to automatically accept alerts
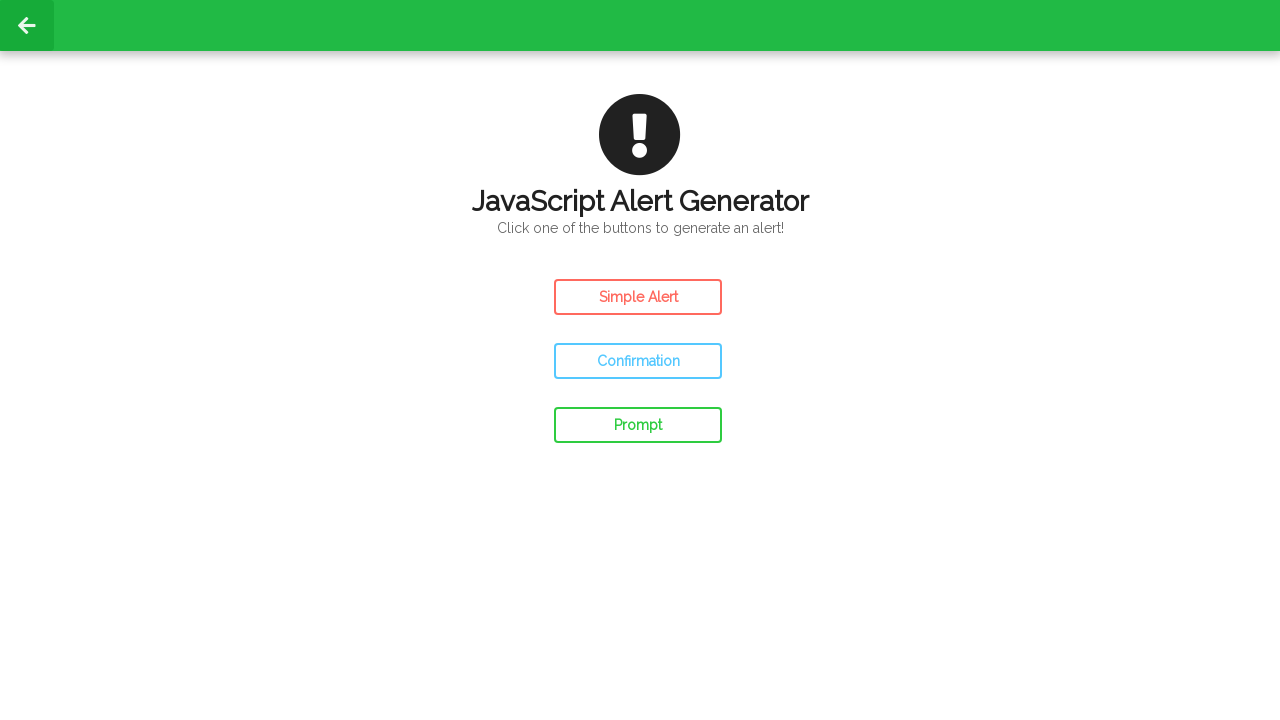

Clicked button to trigger simple JavaScript alert at (638, 297) on #simple
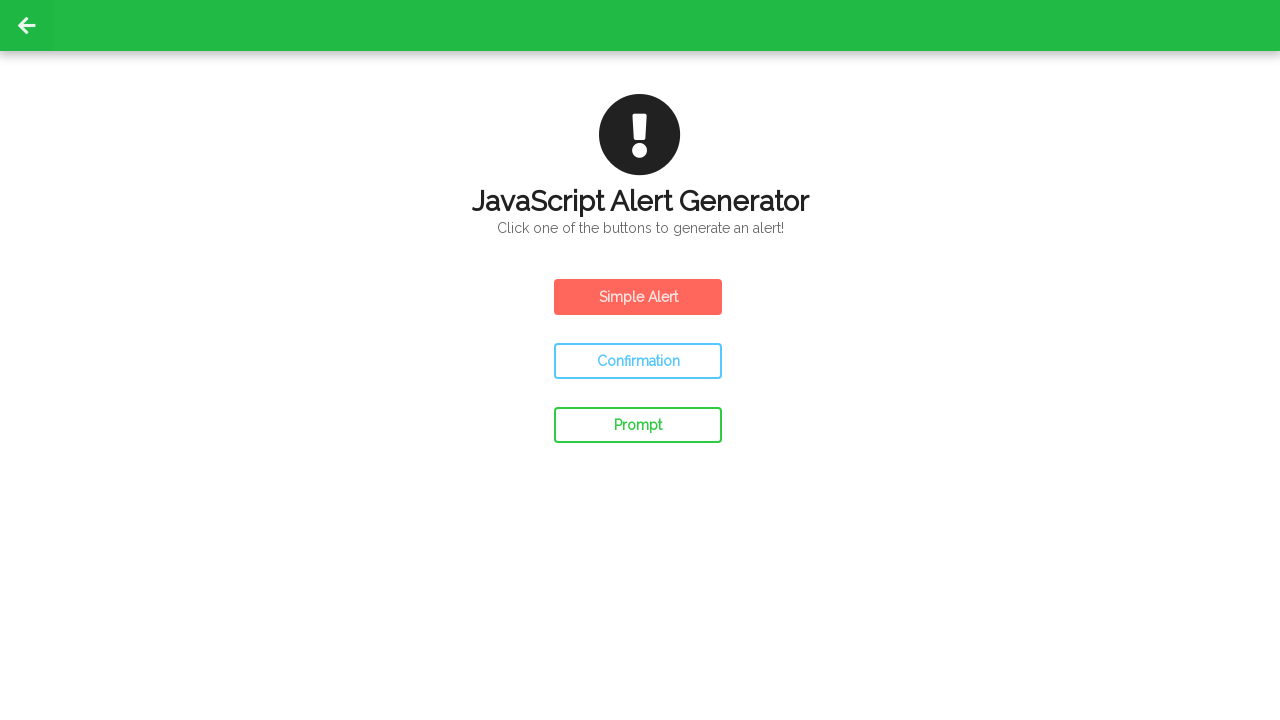

Waited for alert to be handled and processed
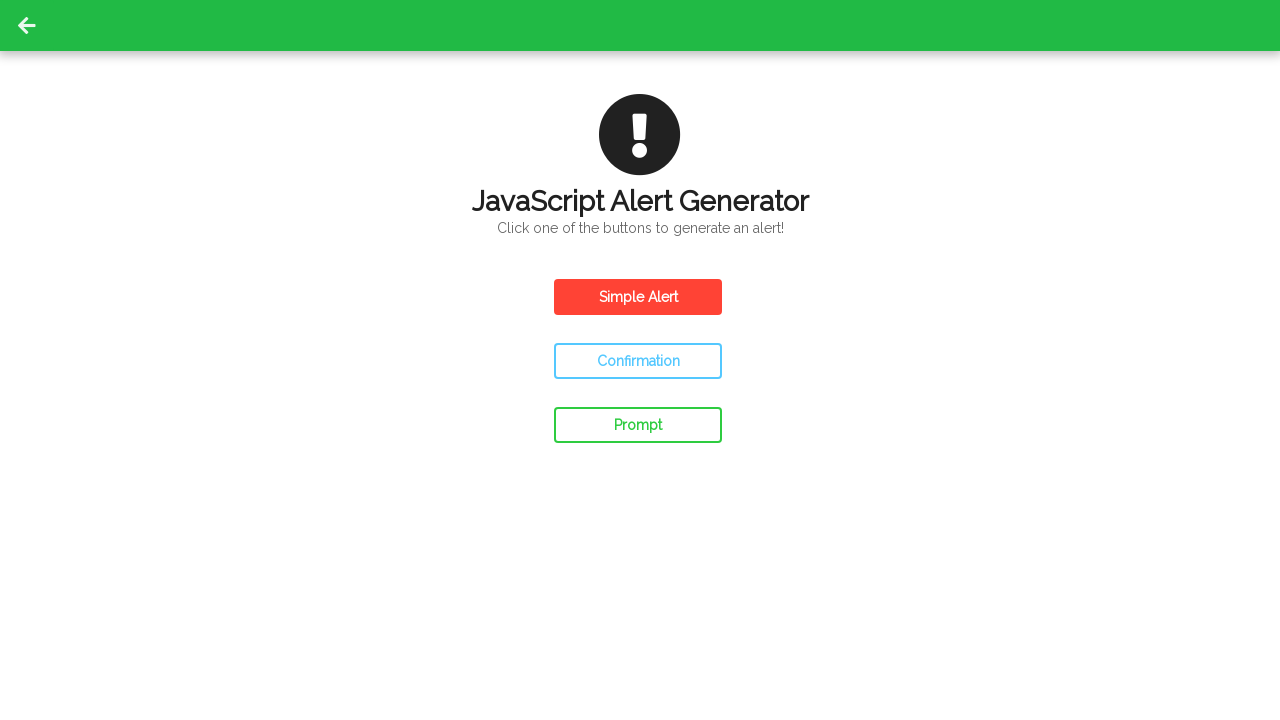

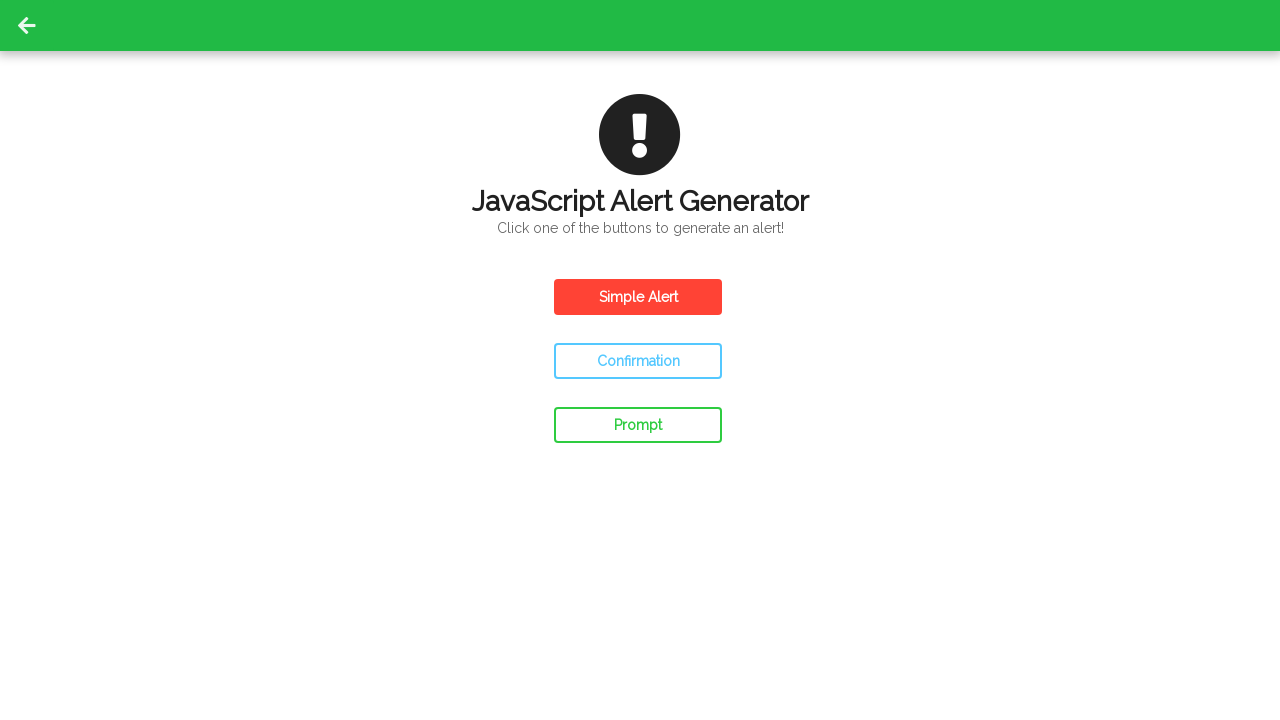